Tests registration form validation by submitting an empty form and verifying all required field error messages are displayed

Starting URL: https://alada.vn/tai-khoan/dang-ky.html

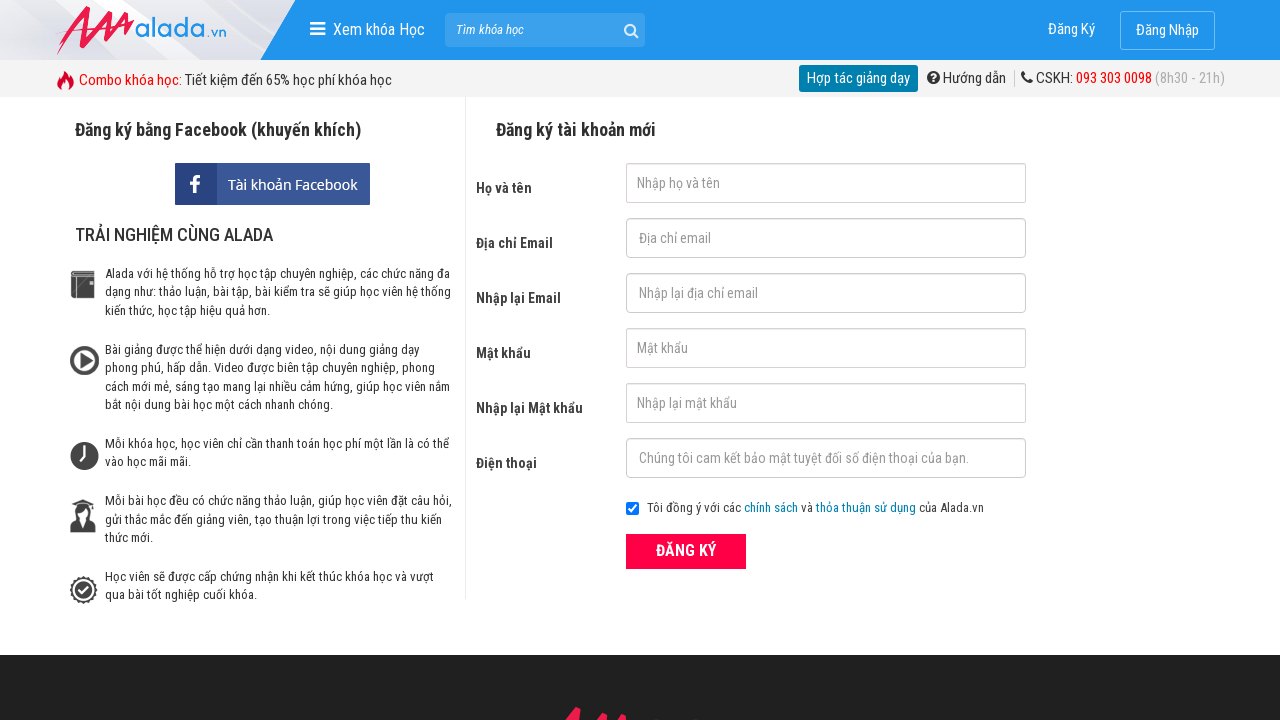

Clicked submit button with empty registration form at (686, 551) on button[type='submit']
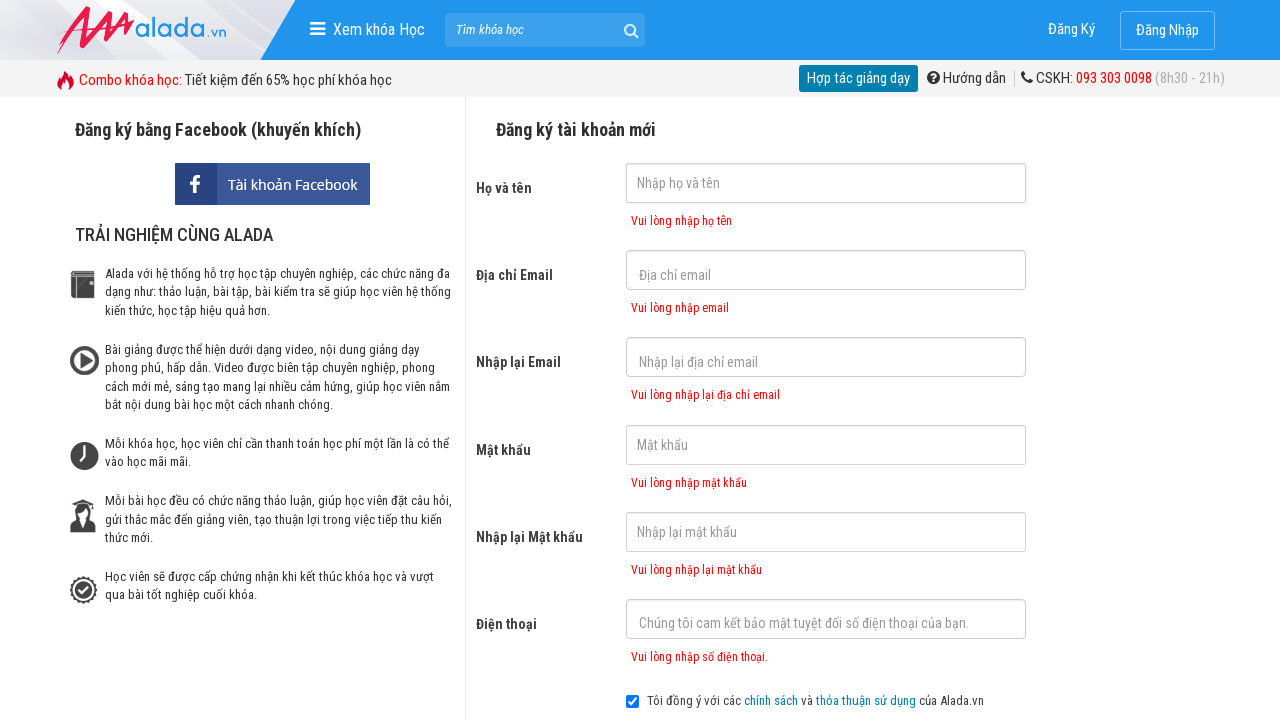

Required field error message appeared
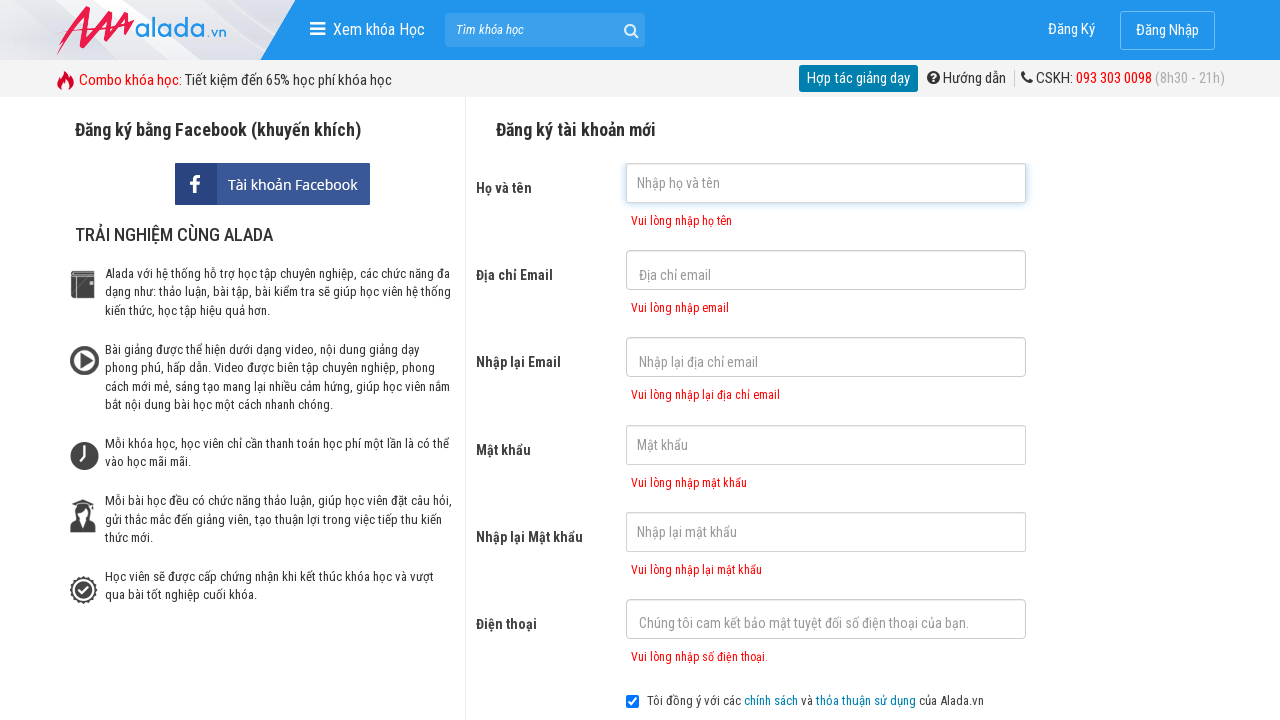

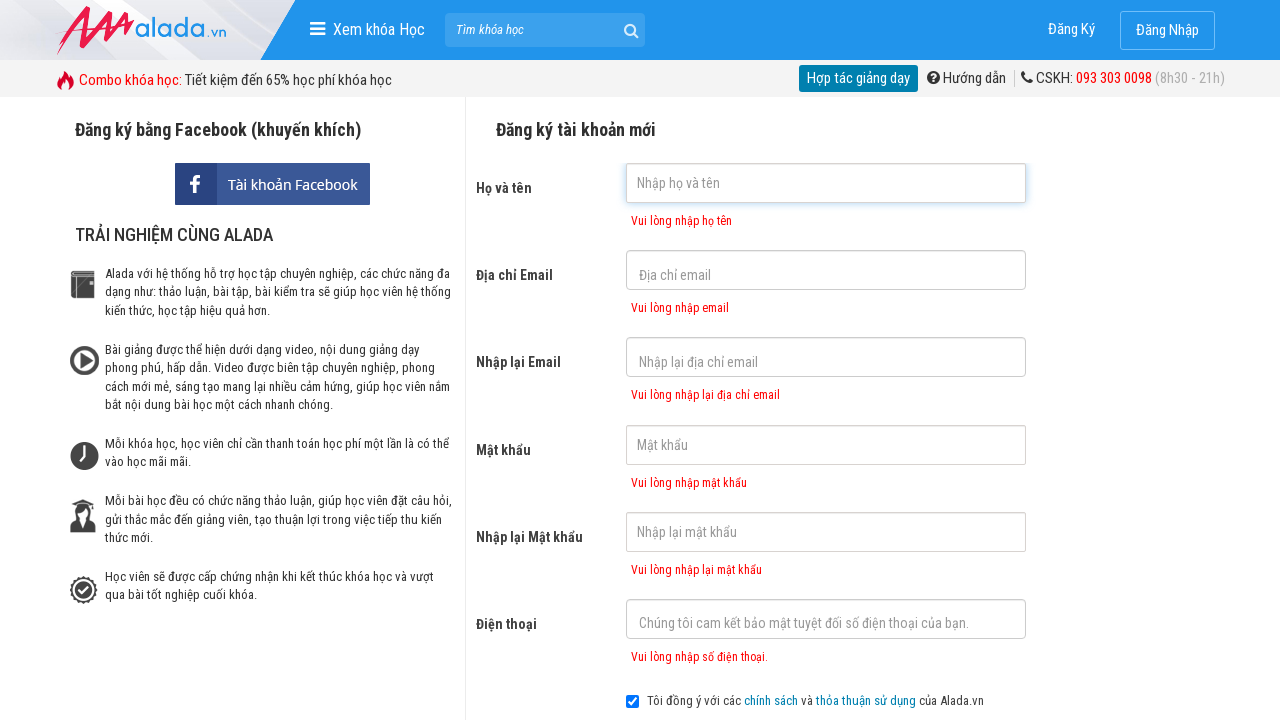